Tests scroll functionality by navigating to Google Doodles page and scrolling to the "See all results" link using JavaScript scrollIntoView

Starting URL: https://doodles.google/

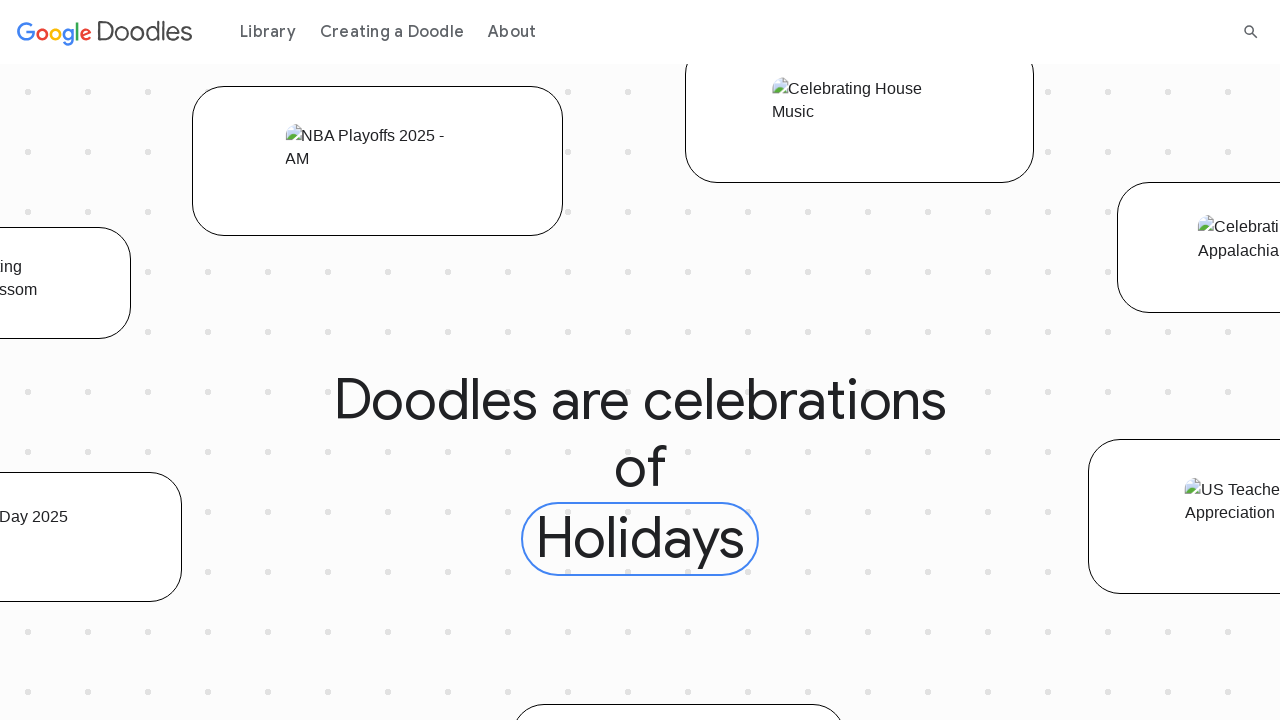

Navigated to Google Doodles homepage
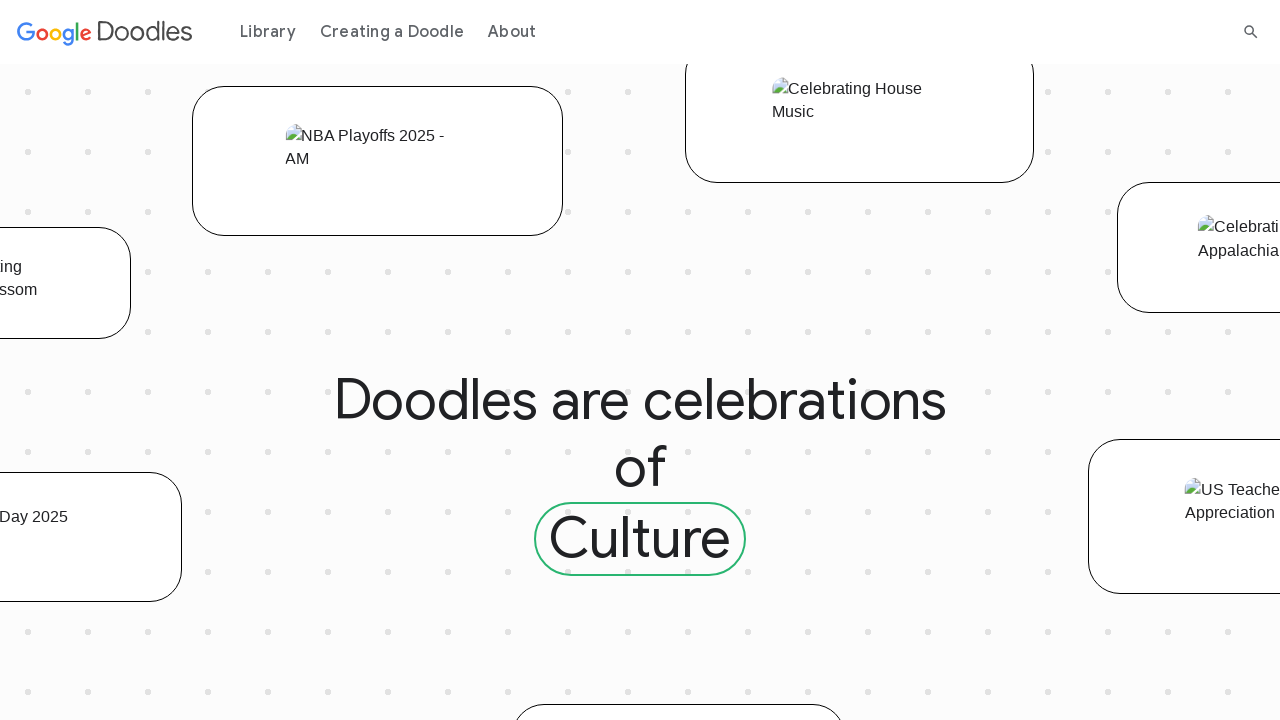

Located 'See all results' link element
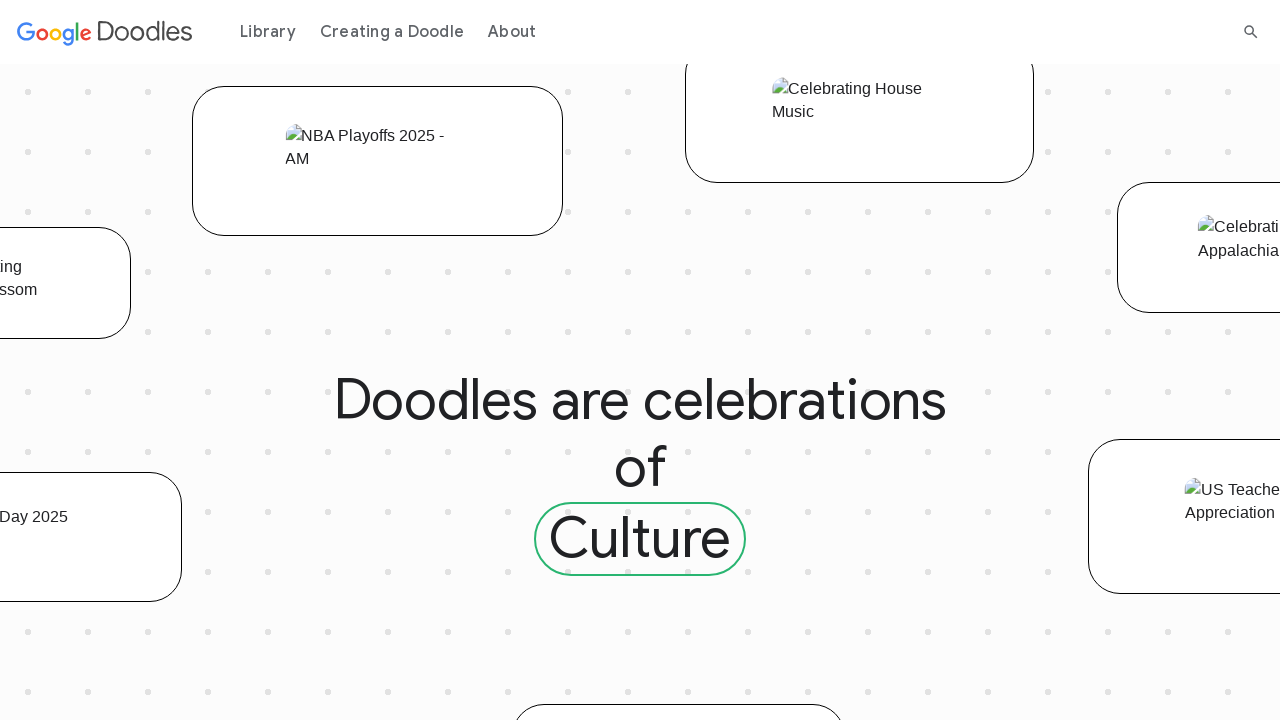

Scrolled 'See all results' link into view
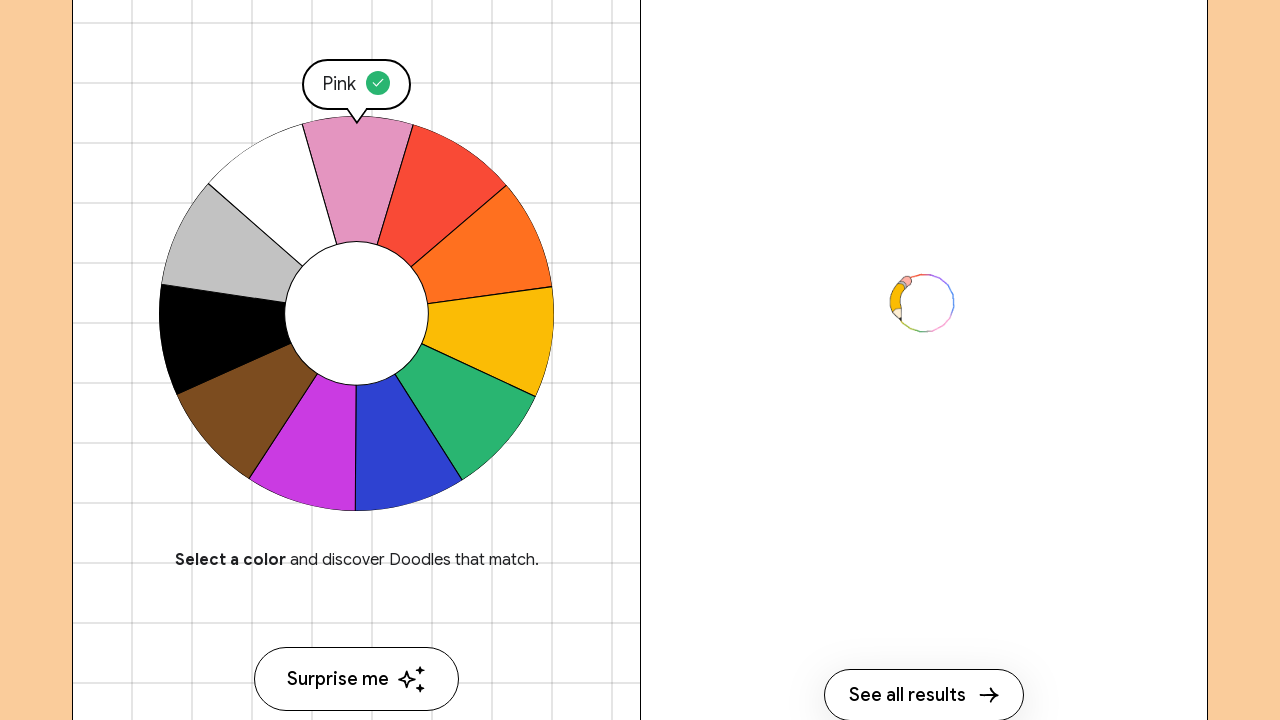

Waited 500ms to observe scroll completion
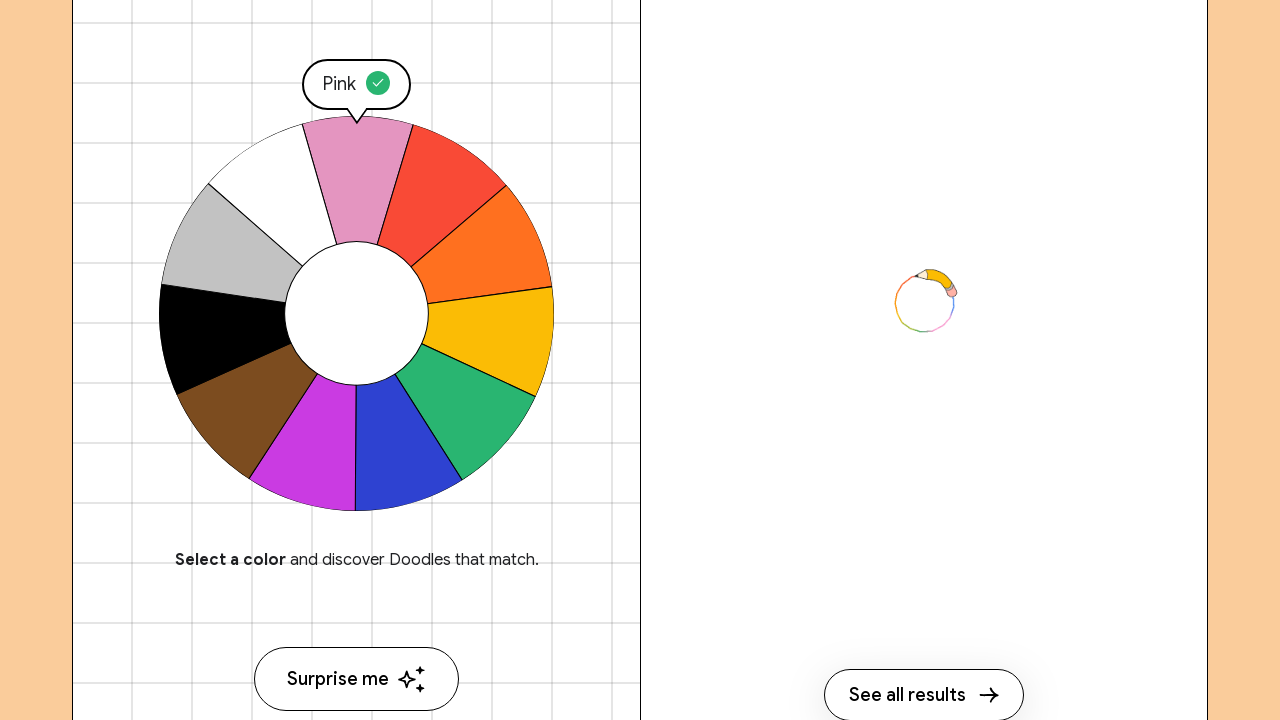

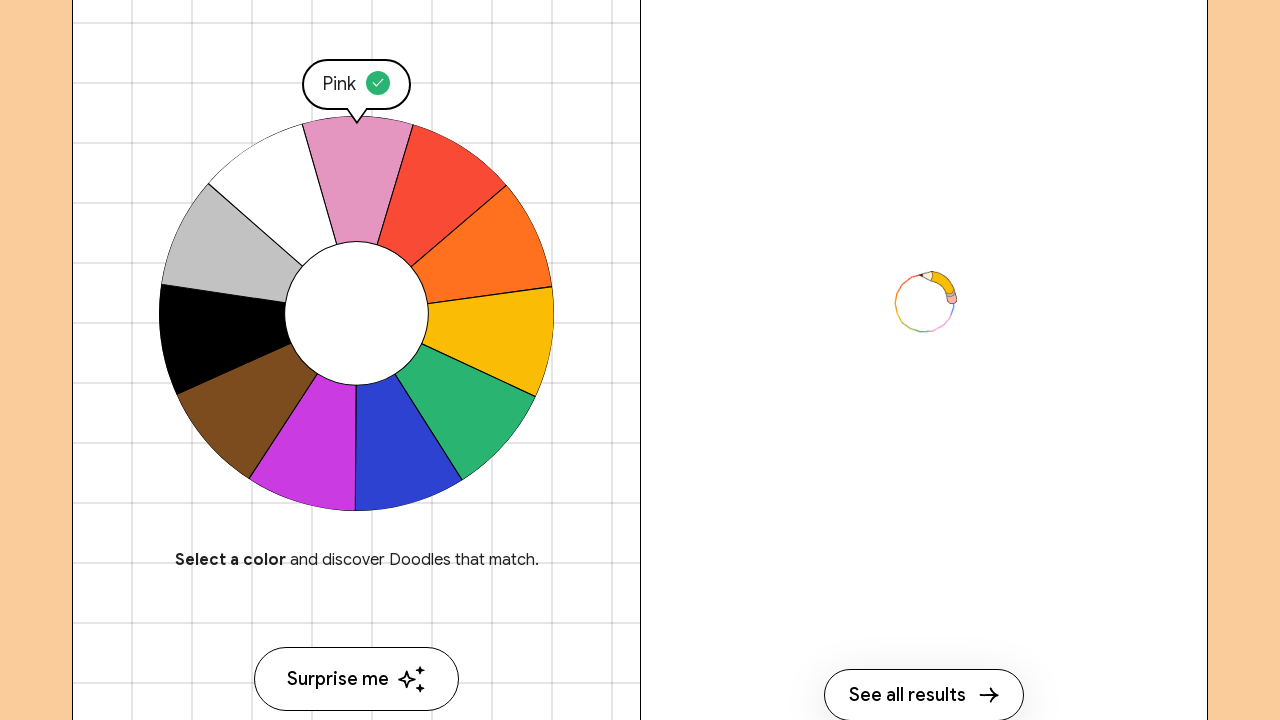